Tests clicking a button with a dynamic ID on a UI testing playground site, clicking the blue button 3 times to verify interaction works regardless of dynamic element IDs.

Starting URL: http://uitestingplayground.com/dynamicid

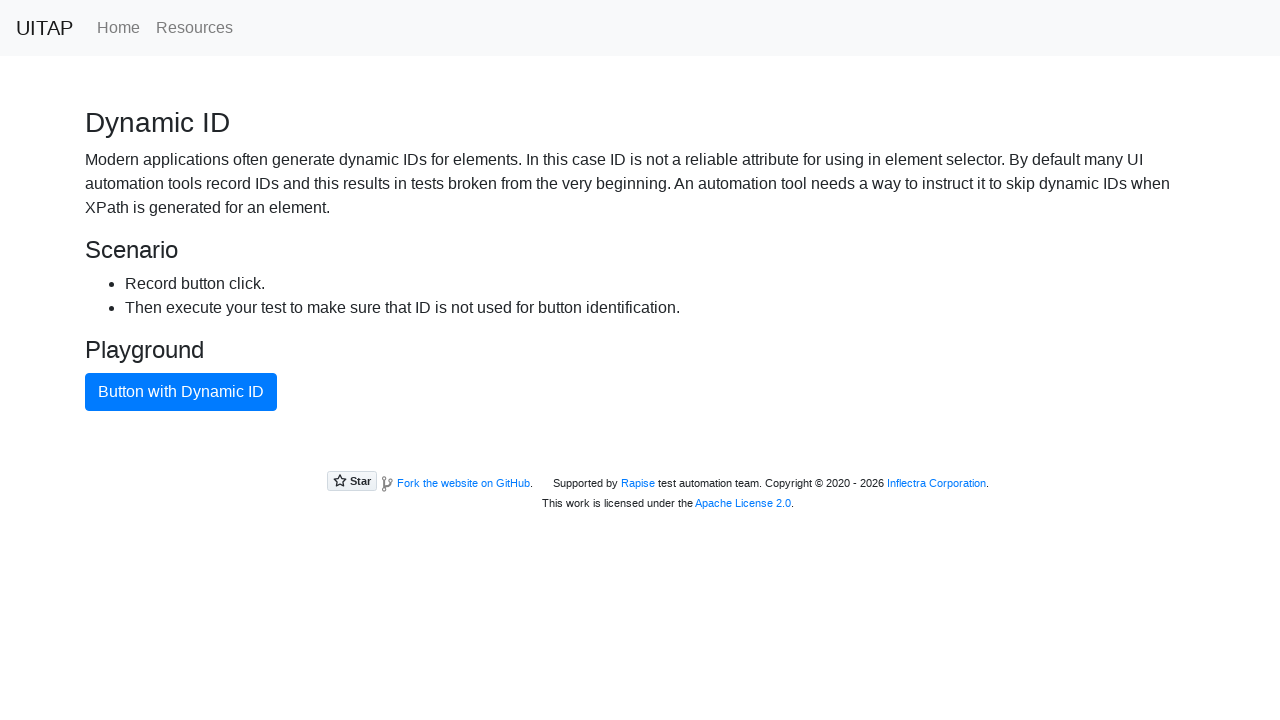

Navigated to UI Testing Playground dynamic ID page
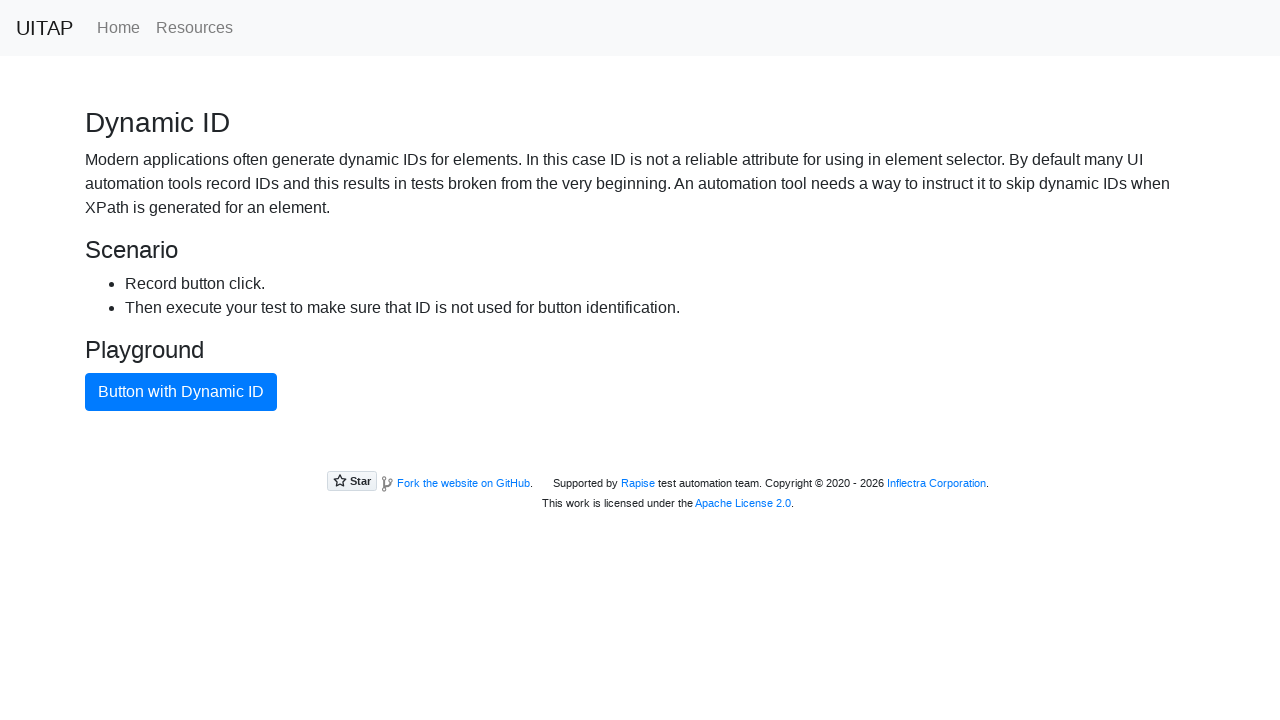

Clicked blue button (click 1 of 3) at (181, 392) on .btn.btn-primary
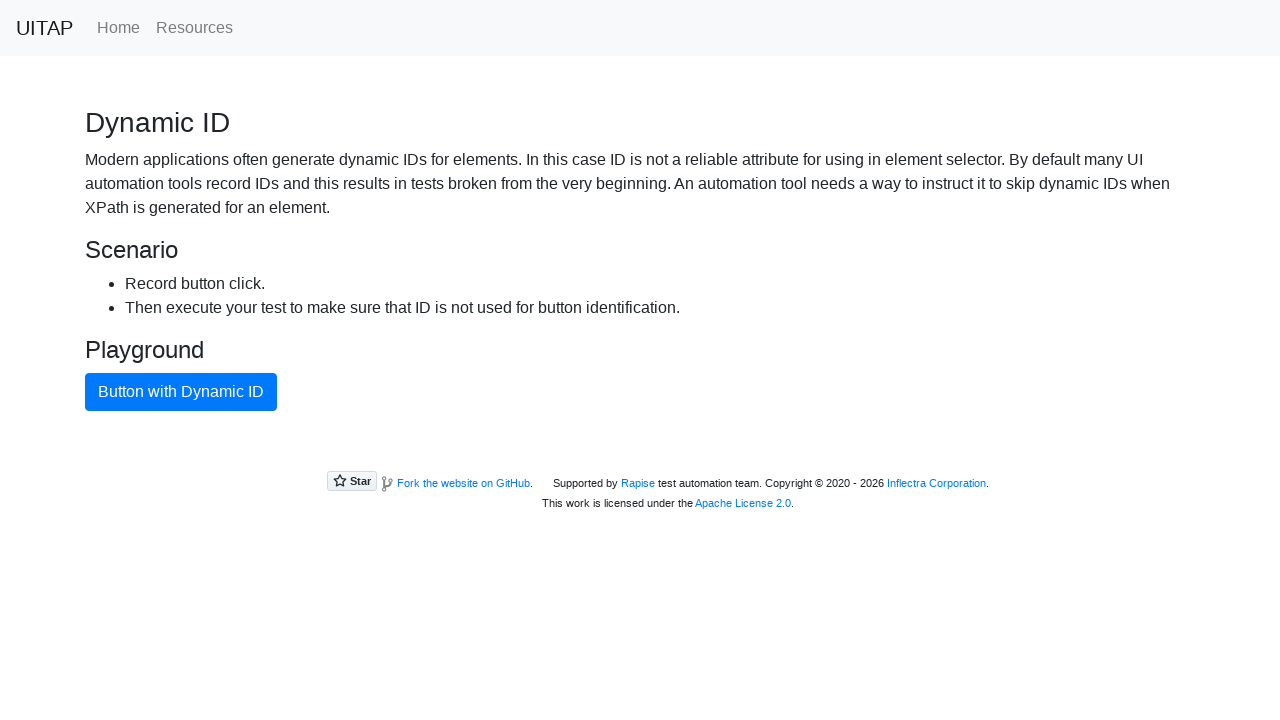

Clicked blue button (click 2 of 3) at (181, 392) on .btn.btn-primary
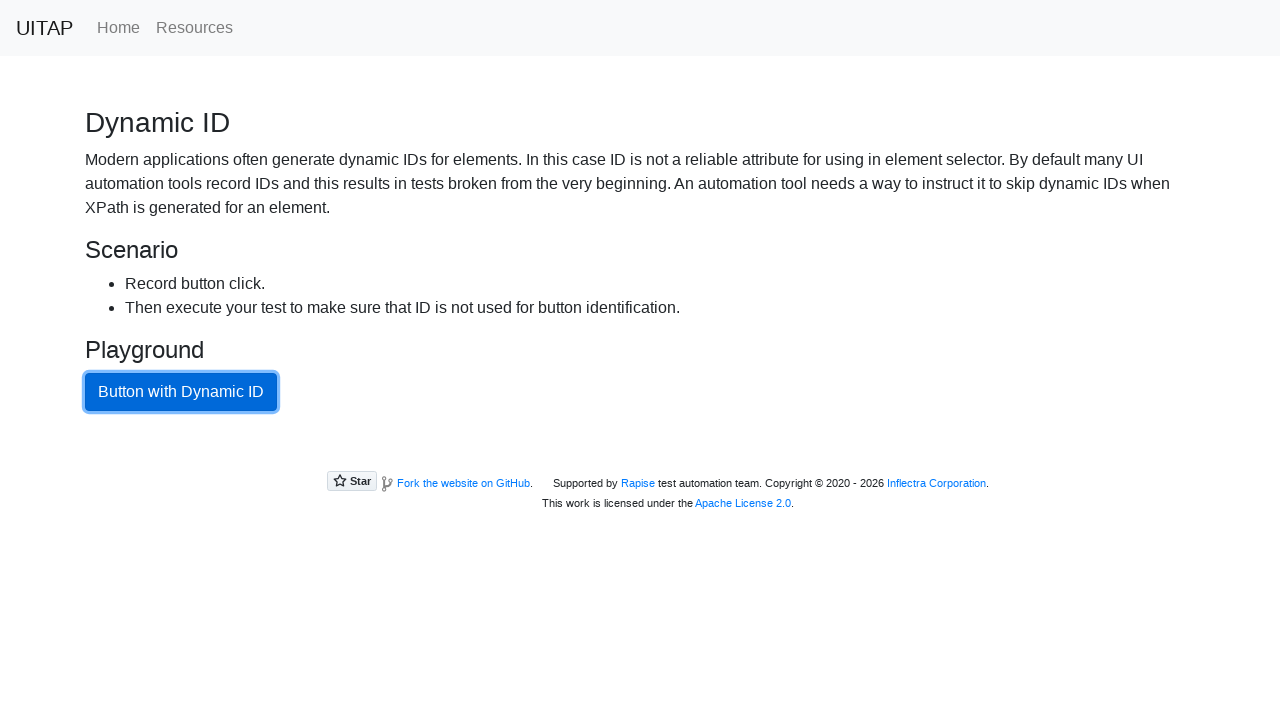

Clicked blue button (click 3 of 3) at (181, 392) on .btn.btn-primary
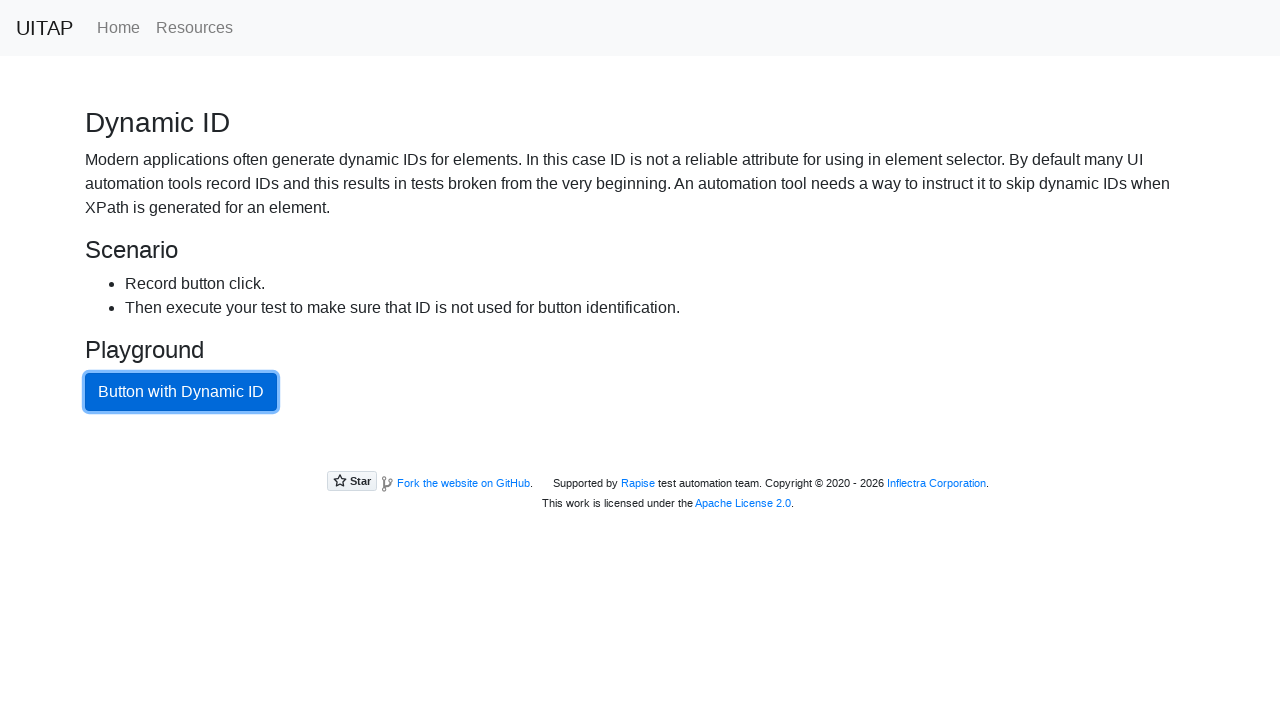

Waited 1 second to observe results
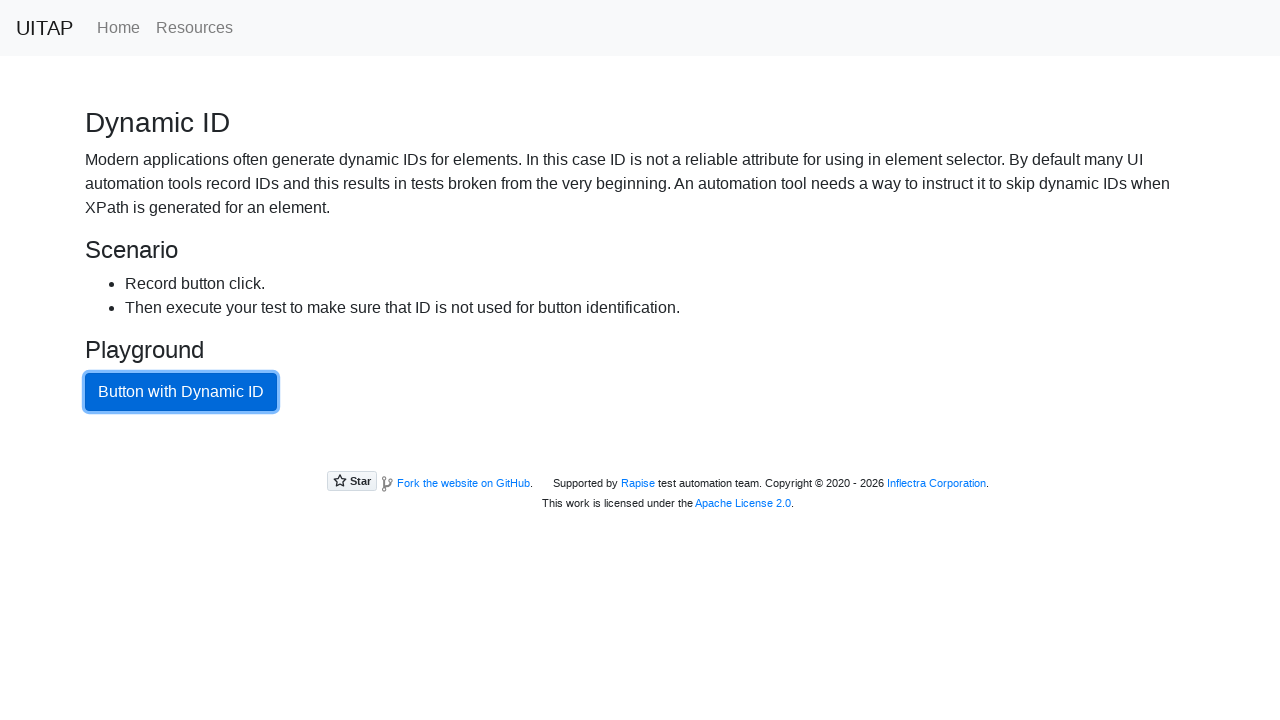

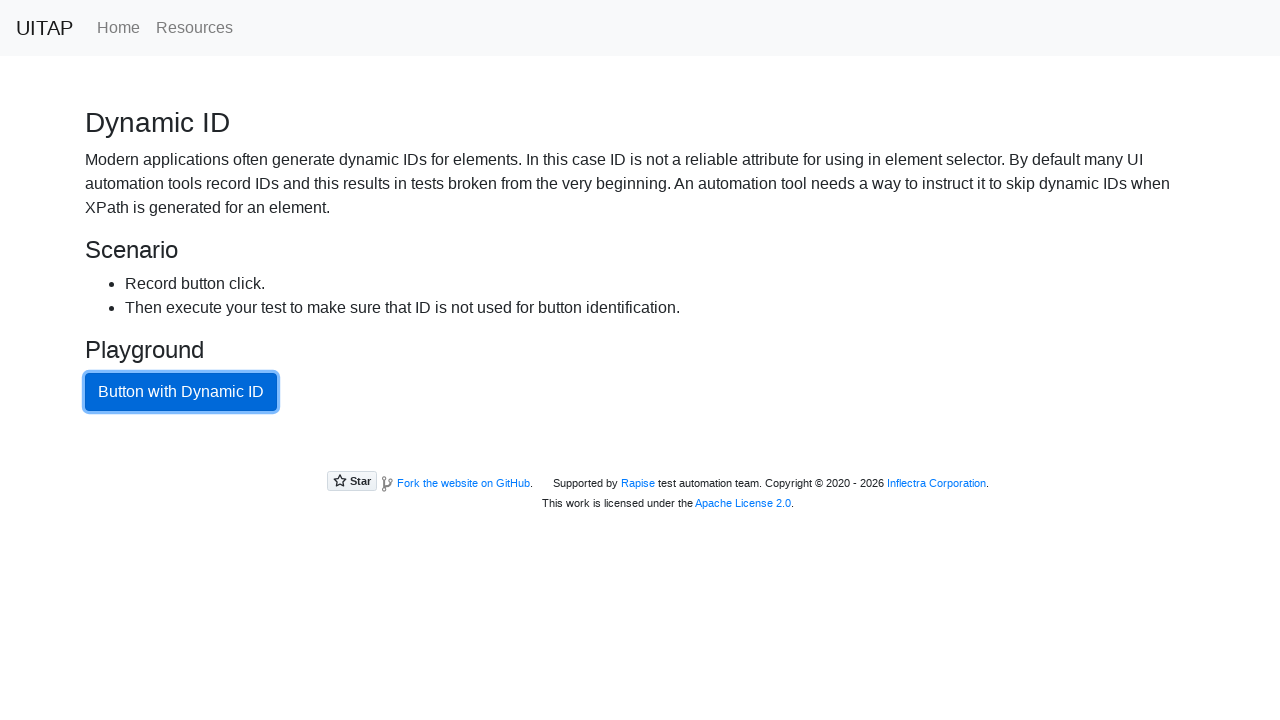